Tests dropdown list functionality by selecting an option from a dropdown menu using index selection

Starting URL: https://the-internet.herokuapp.com/dropdown

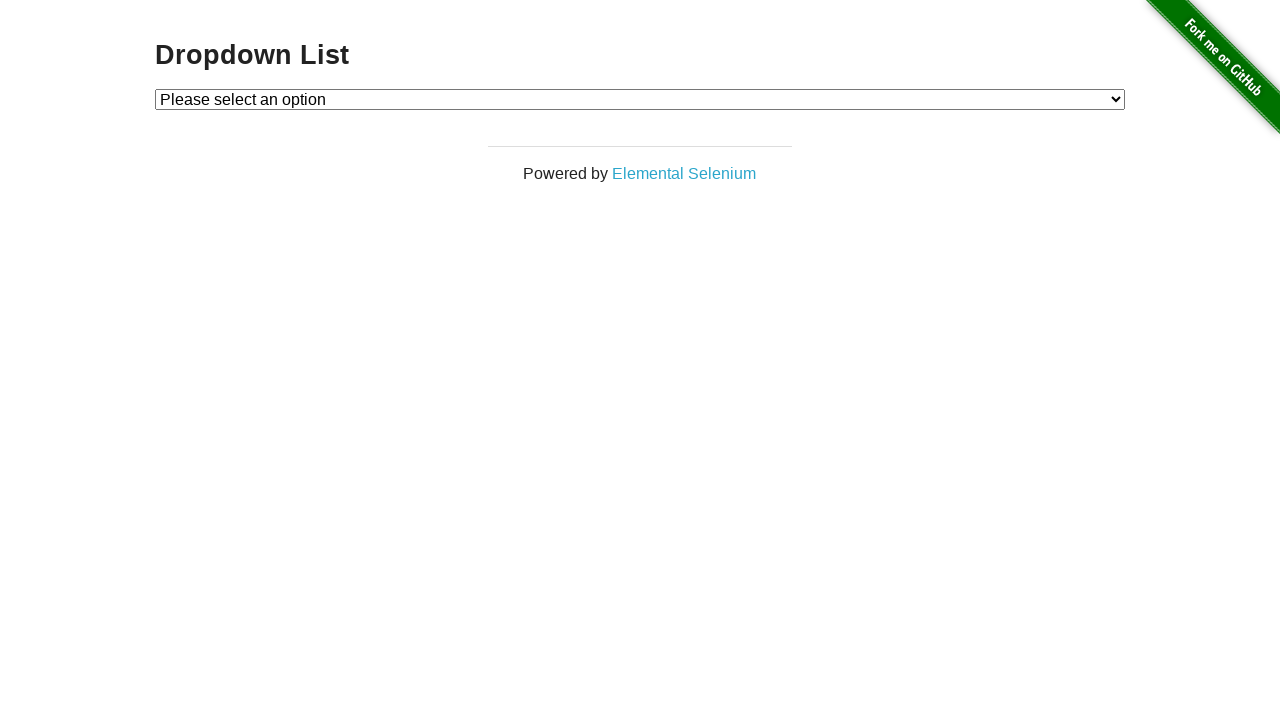

Navigated to dropdown test page
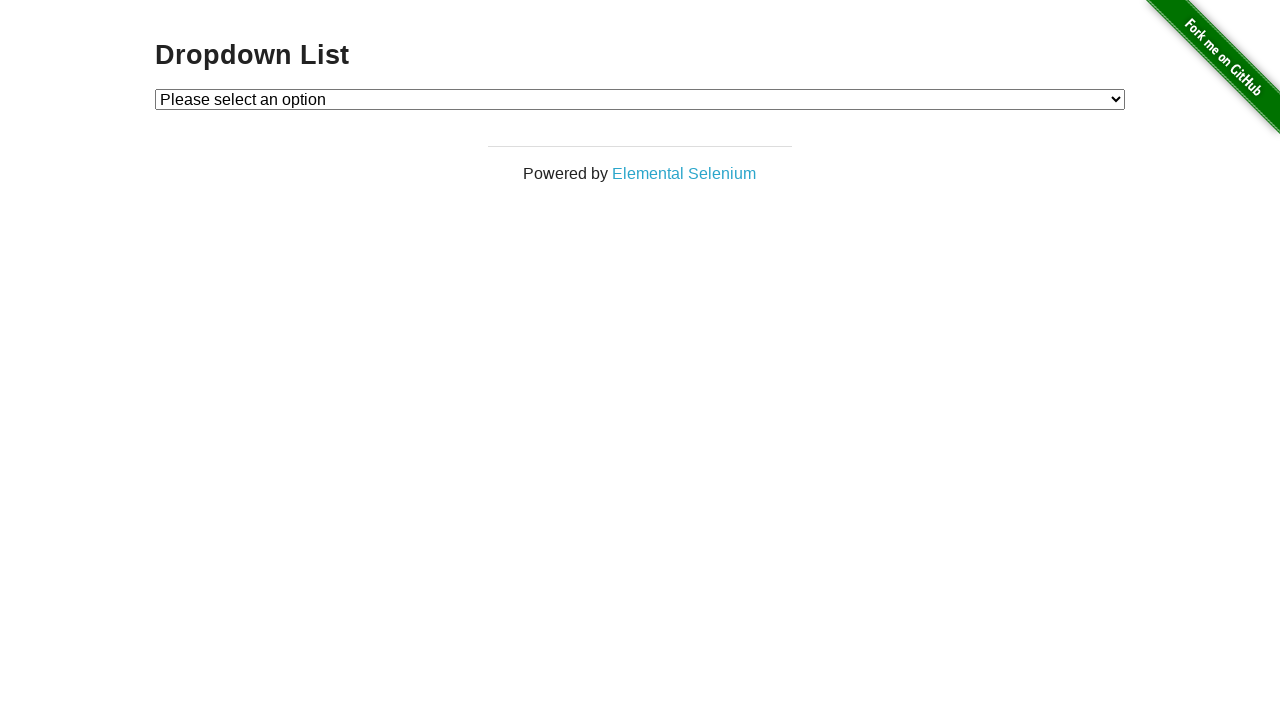

Selected dropdown option at index 1 on #dropdown
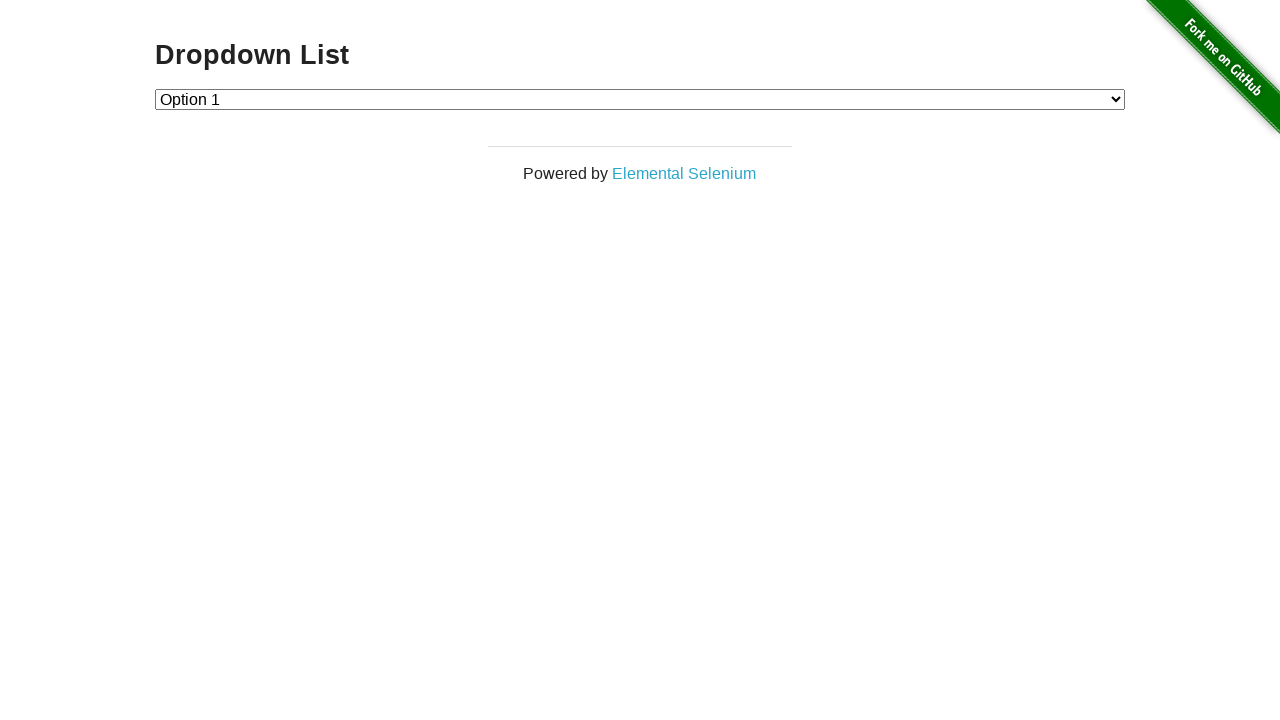

Waited for 1 second to observe the selection
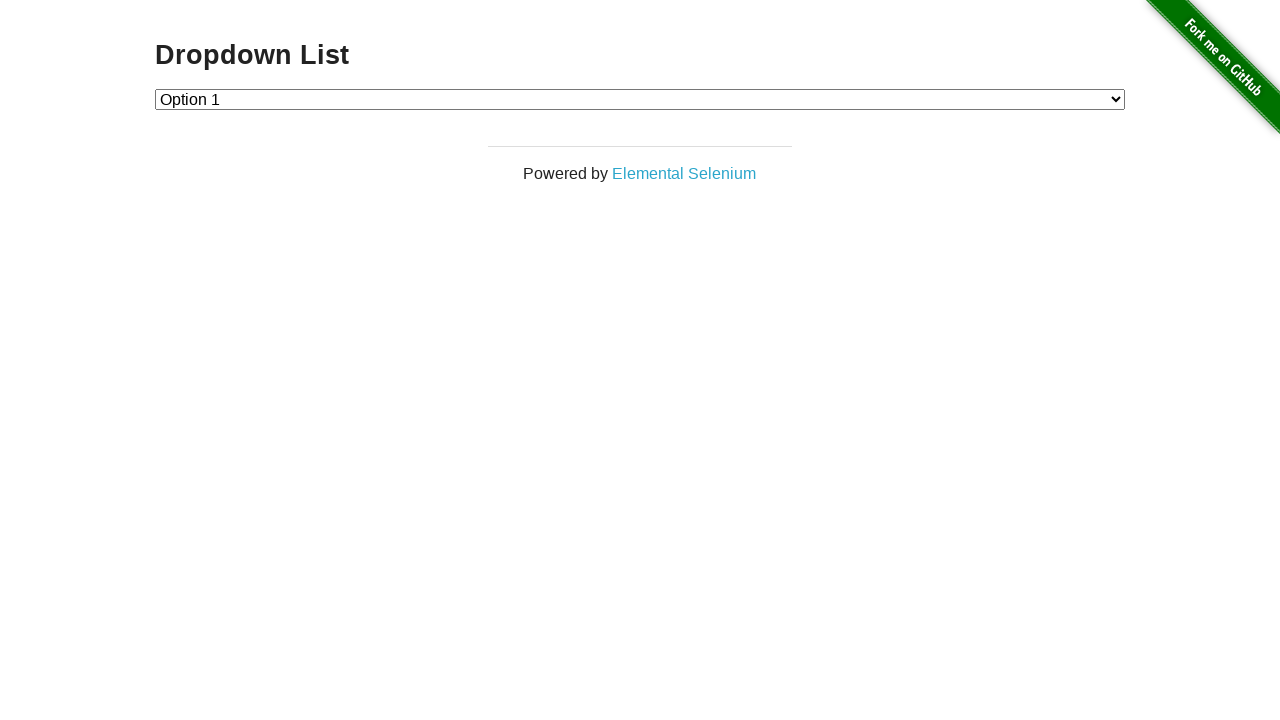

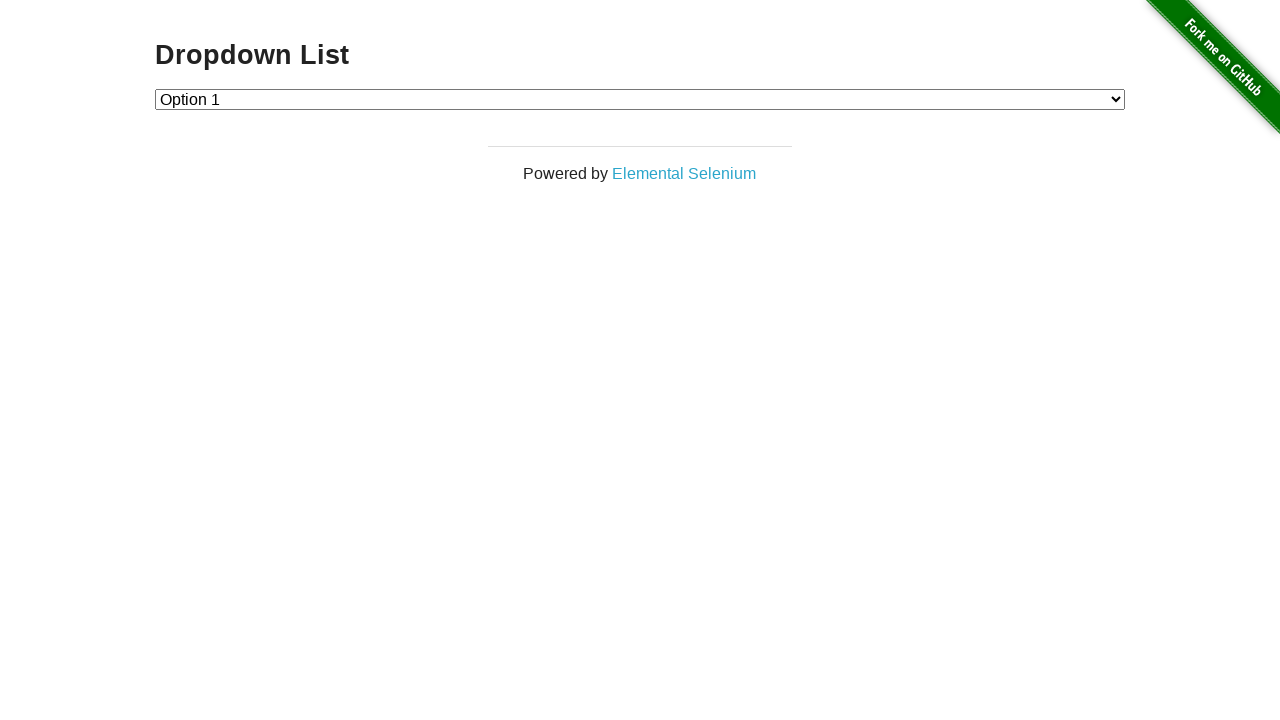